Tests the advanced search functionality on SF Gov Legistar by configuring search parameters including number of results, date range, and legislation type, then executing the search and navigating through paginated results.

Starting URL: https://sfgov.legistar.com/Legislation.aspx

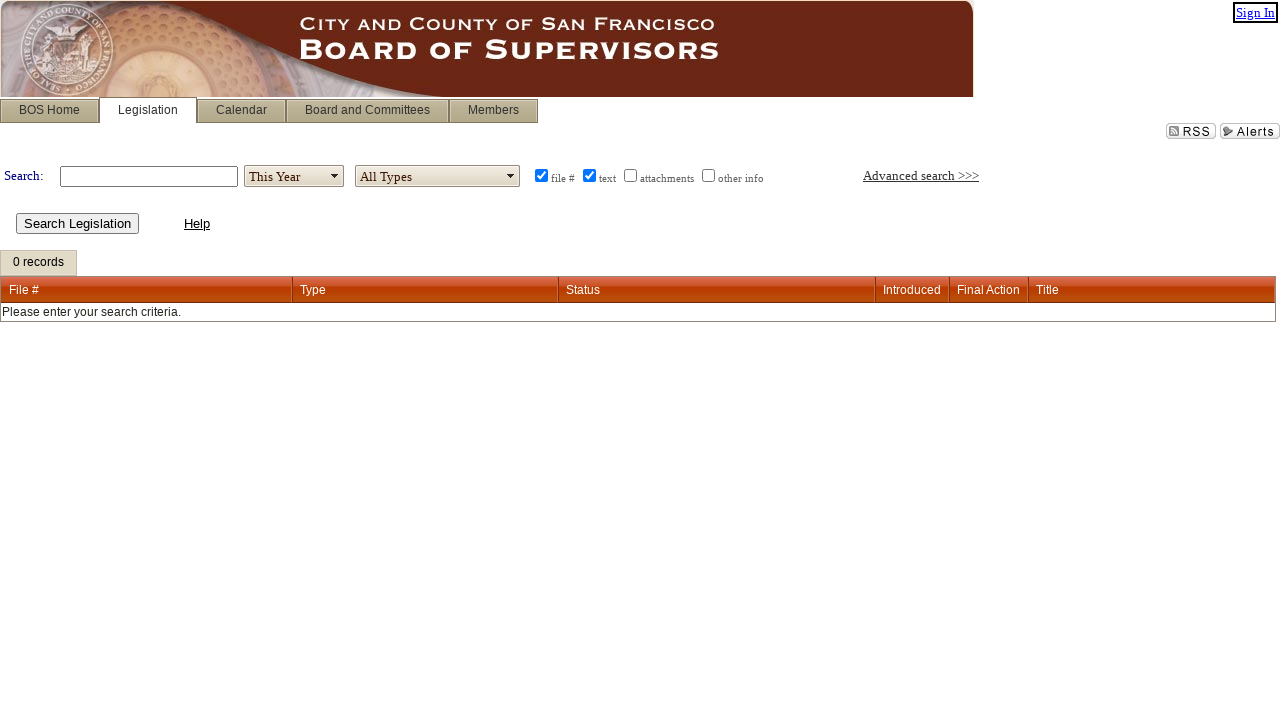

Clicked Advanced search button at (921, 176) on input[value='Advanced search >>>']
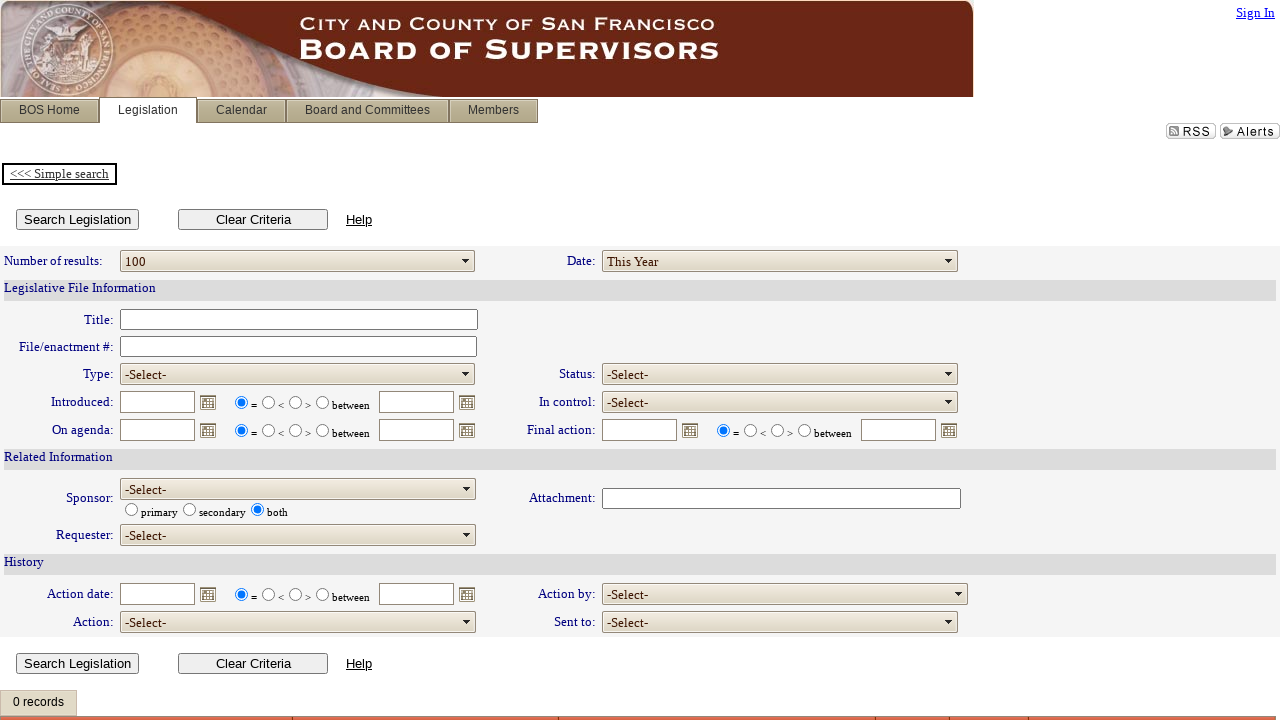

Advanced search dropdown appeared
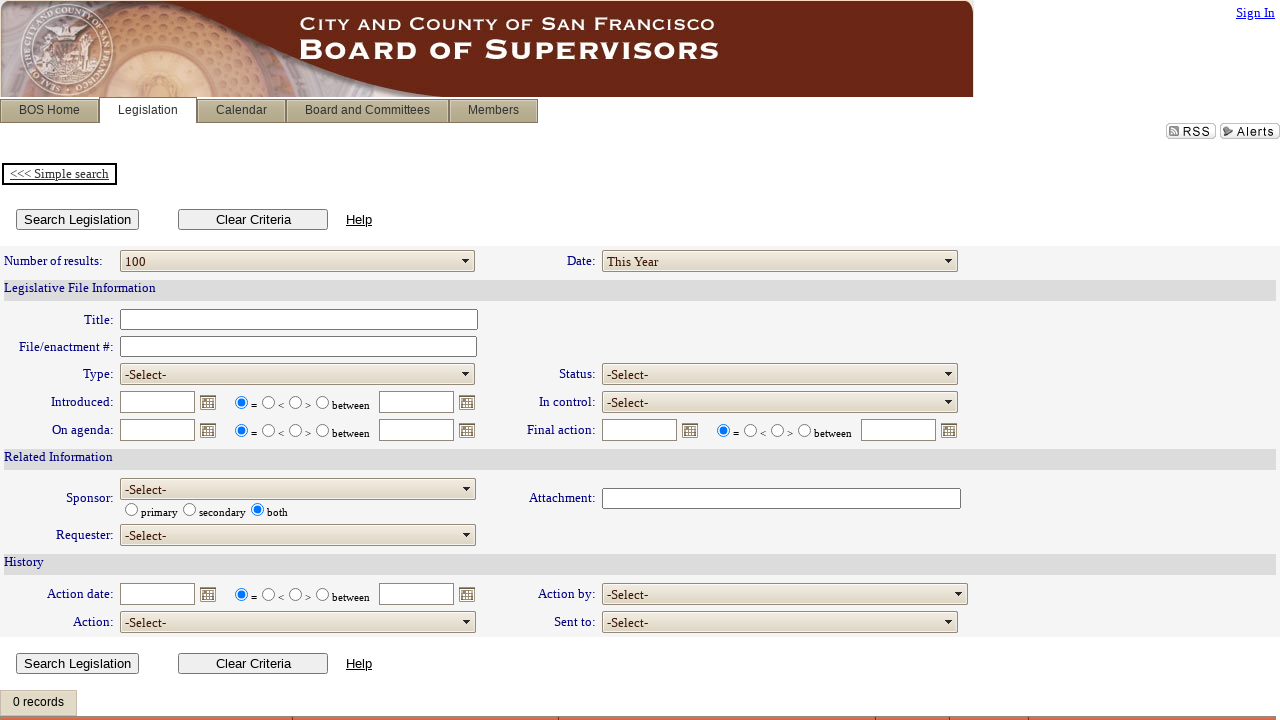

Clicked number of results dropdown at (466, 261) on #ctl00_ContentPlaceHolder1_lstMax_Arrow
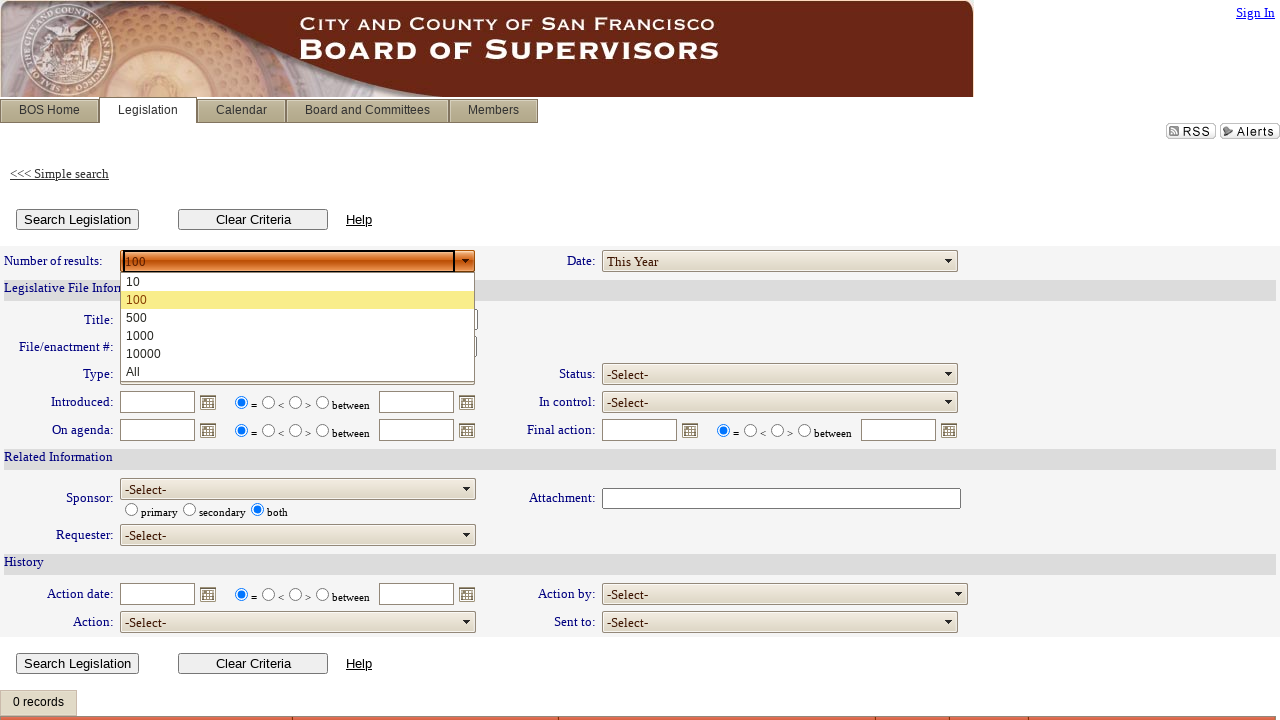

Selected 'All' for number of results at (298, 372) on xpath=//li[text()='All']
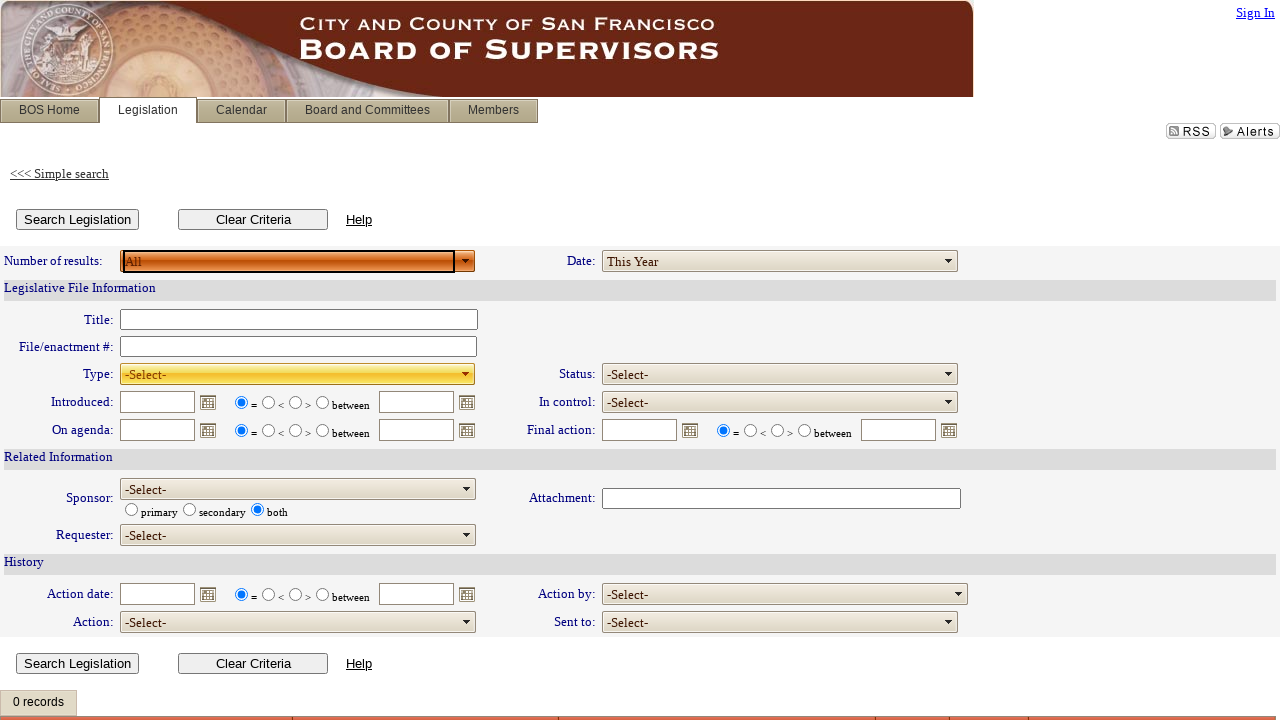

Clicked years dropdown at (949, 261) on #ctl00_ContentPlaceHolder1_lstYearsAdvanced_Arrow
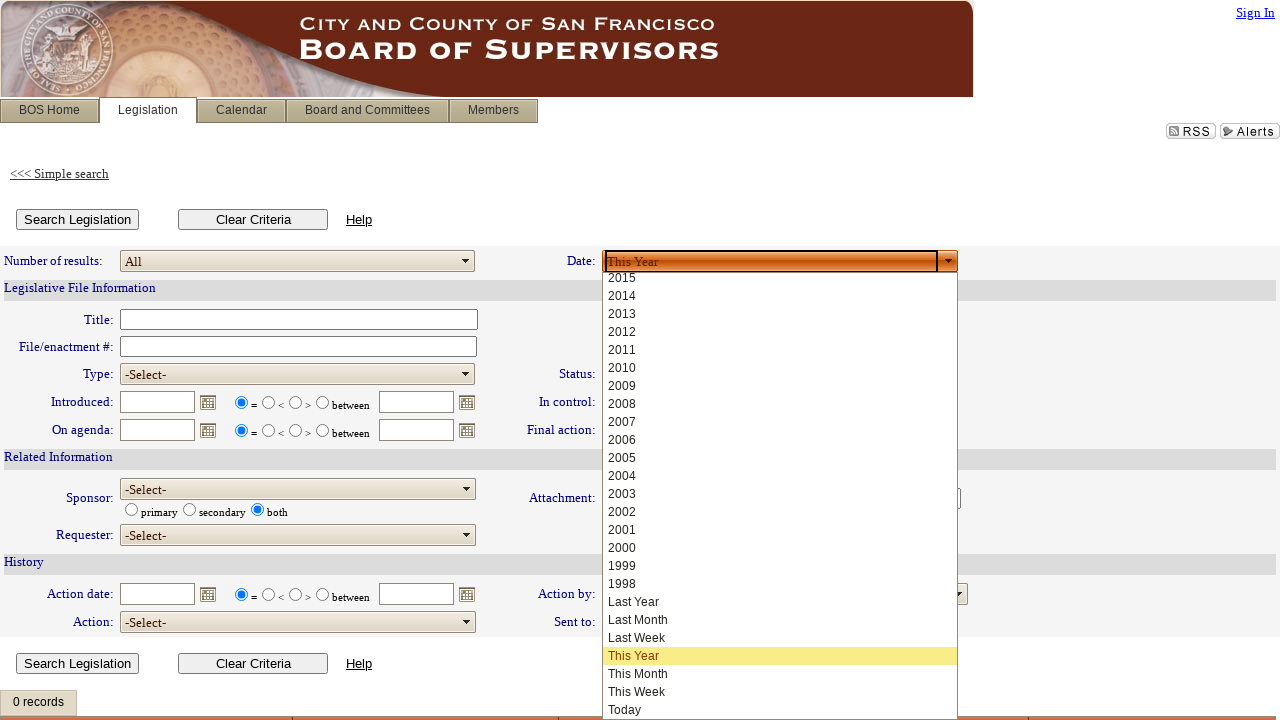

Selected 'All Years' for date range at (780, 282) on xpath=//li[text()='All Years']
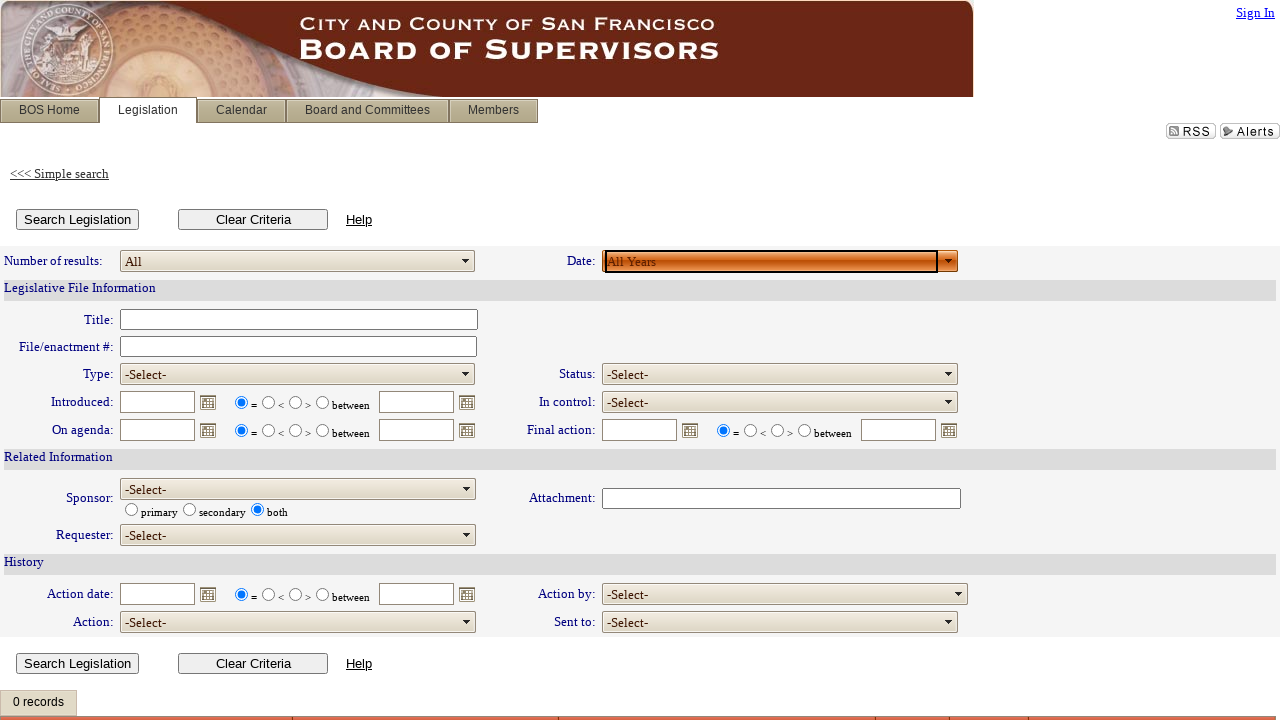

Selected 'between' date range option at (322, 402) on xpath=//span[@id='ctl00_ContentPlaceHolder1_radFileCreated']//input[@value='betw
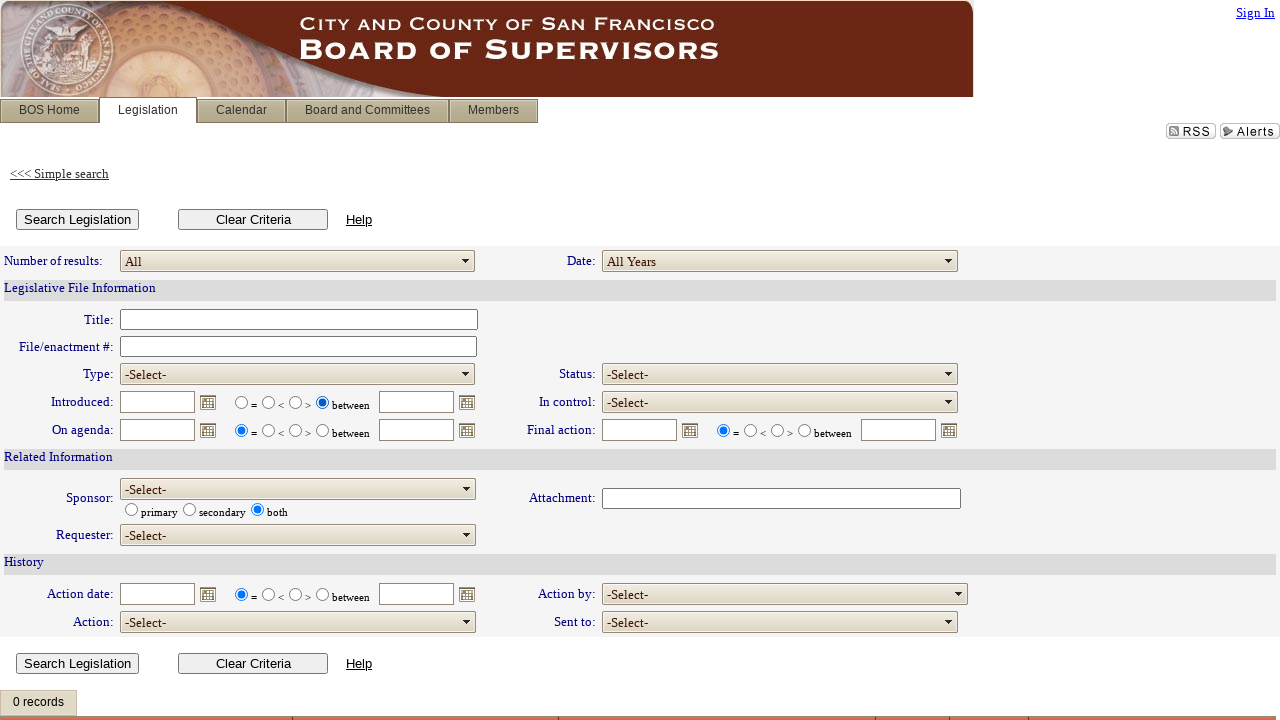

Filled start date as 01/01/2023 on #ctl00_ContentPlaceHolder1_txtFileCreated1_dateInput
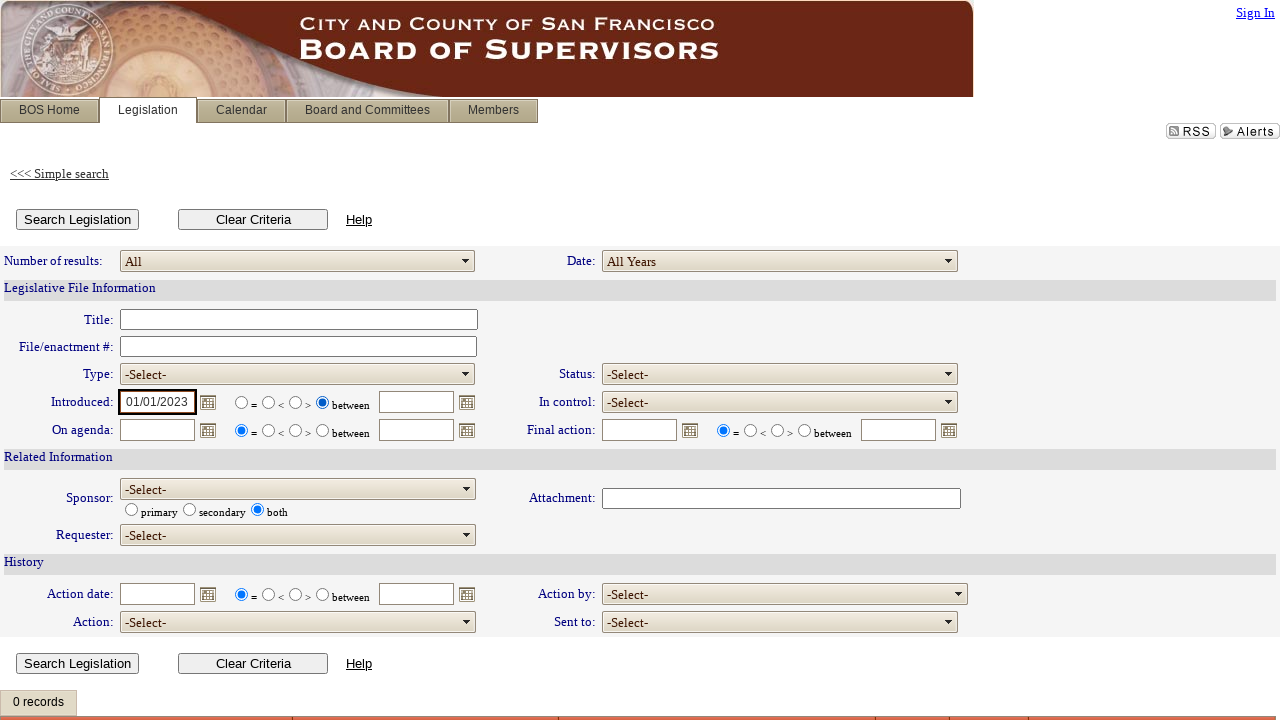

Filled end date as 12/31/2023 on #ctl00_ContentPlaceHolder1_txtFileCreated2_dateInput
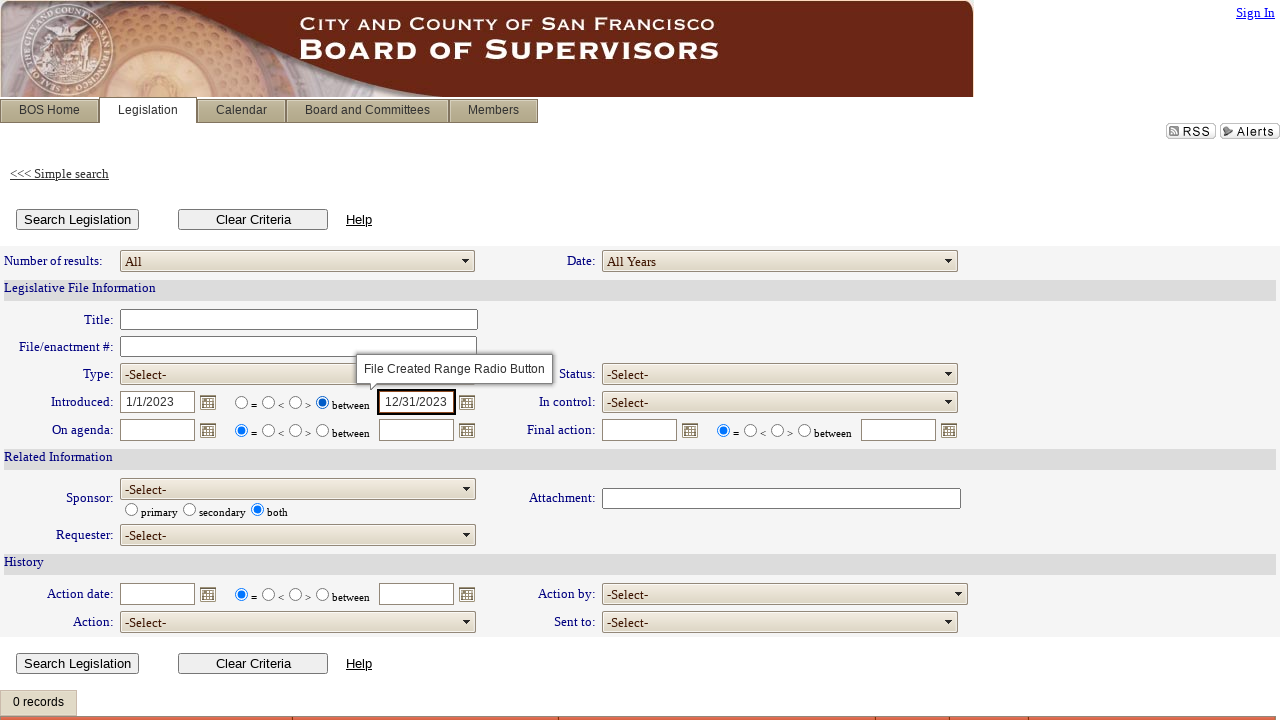

Clicked legislation type dropdown at (289, 374) on #ctl00_ContentPlaceHolder1_lstType_Input
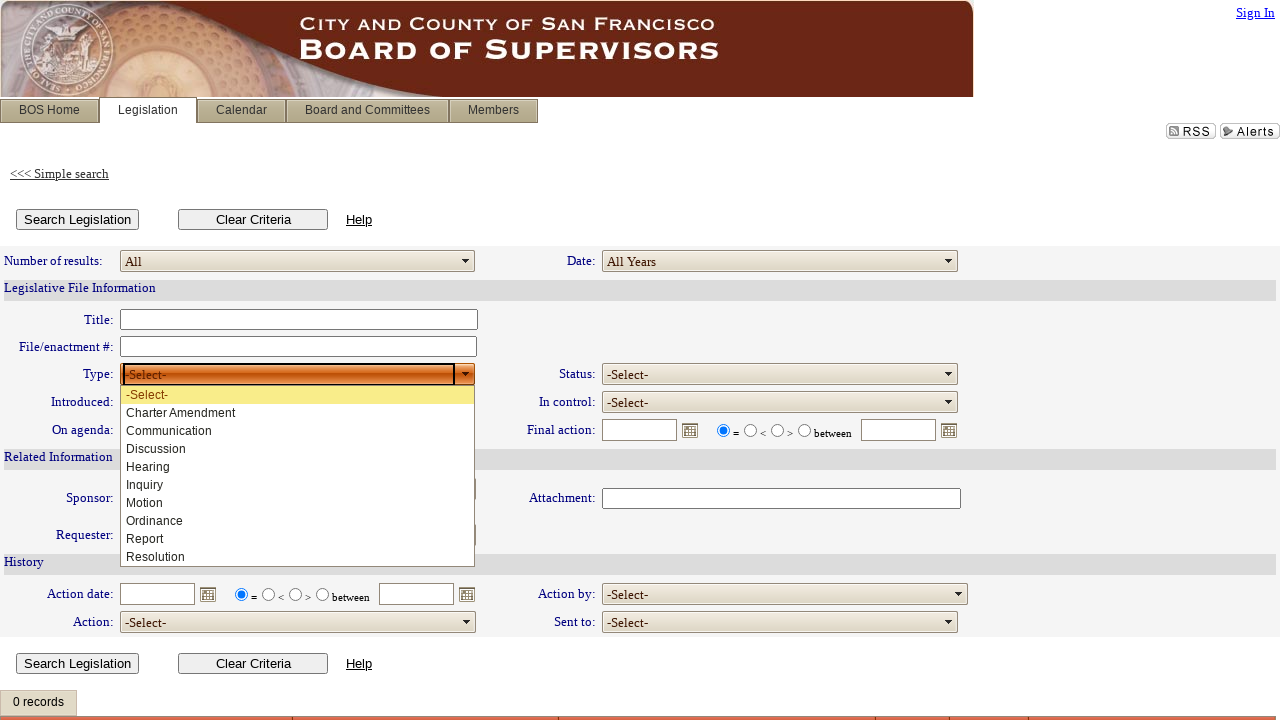

Ordinance option is visible in dropdown
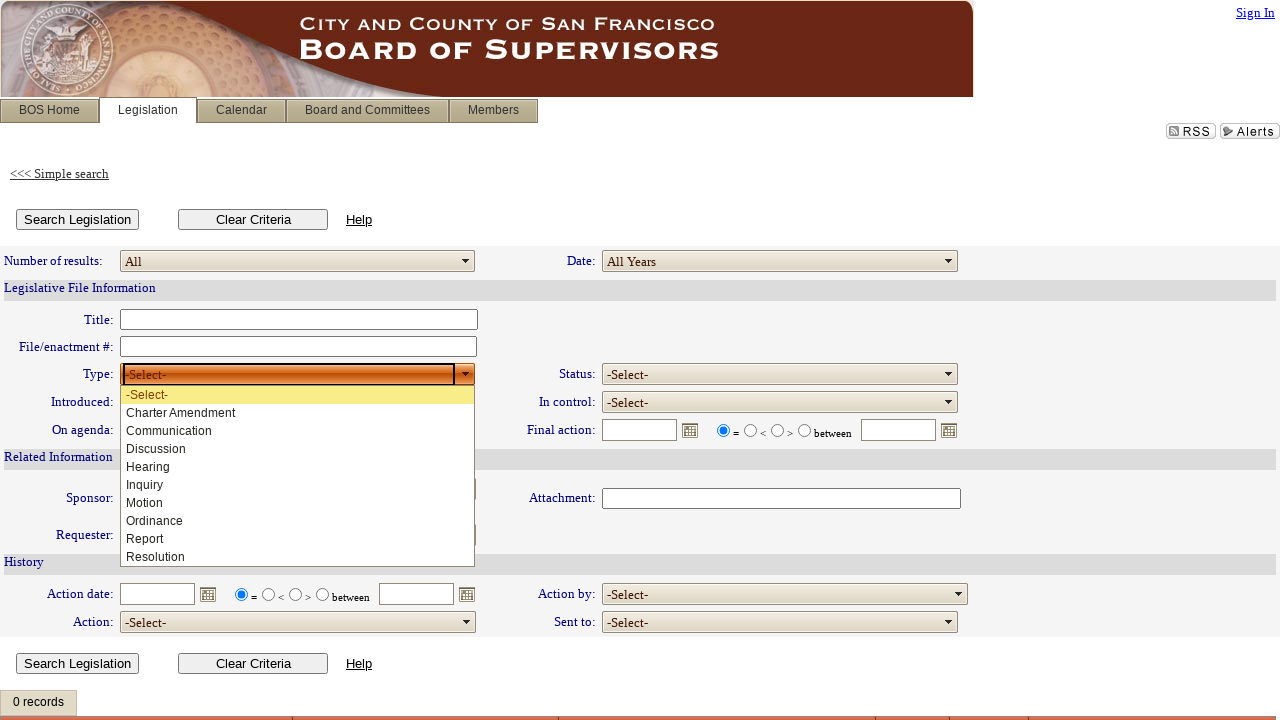

Selected 'Ordinance' as legislation type at (298, 521) on xpath=//li[text()='Ordinance']
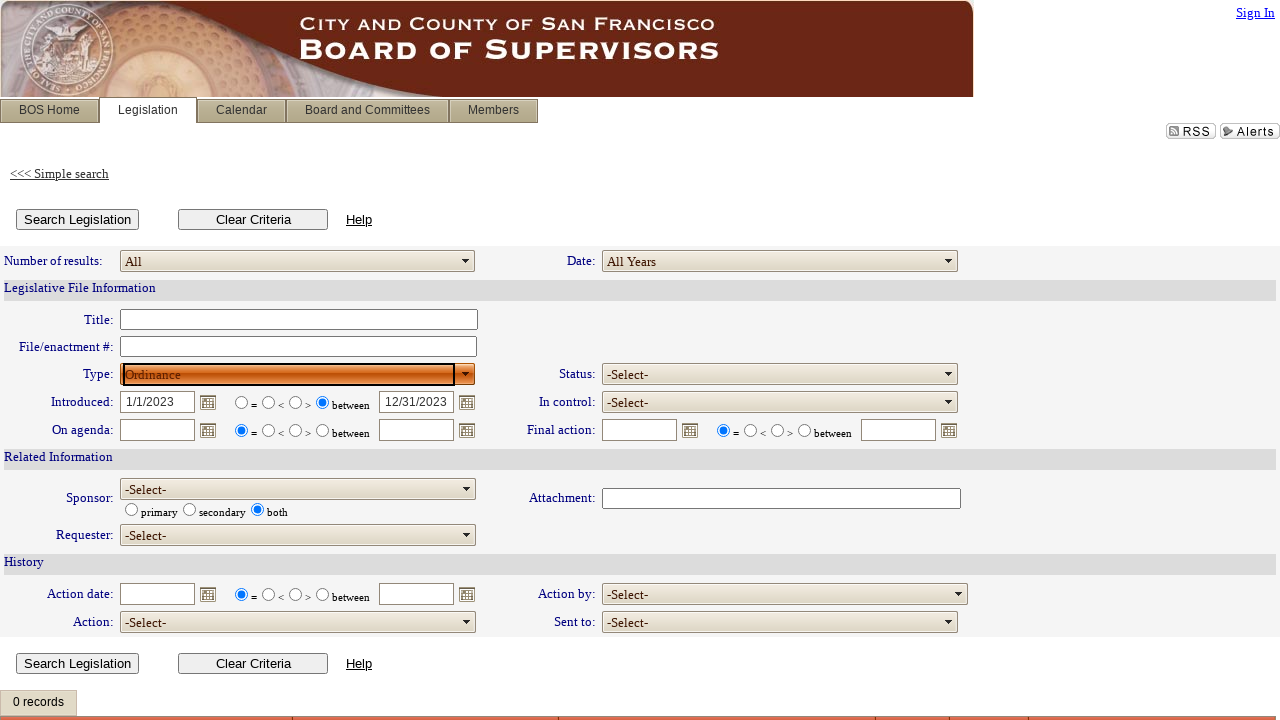

Clicked Search button to execute search at (78, 664) on #visibleSearchButton
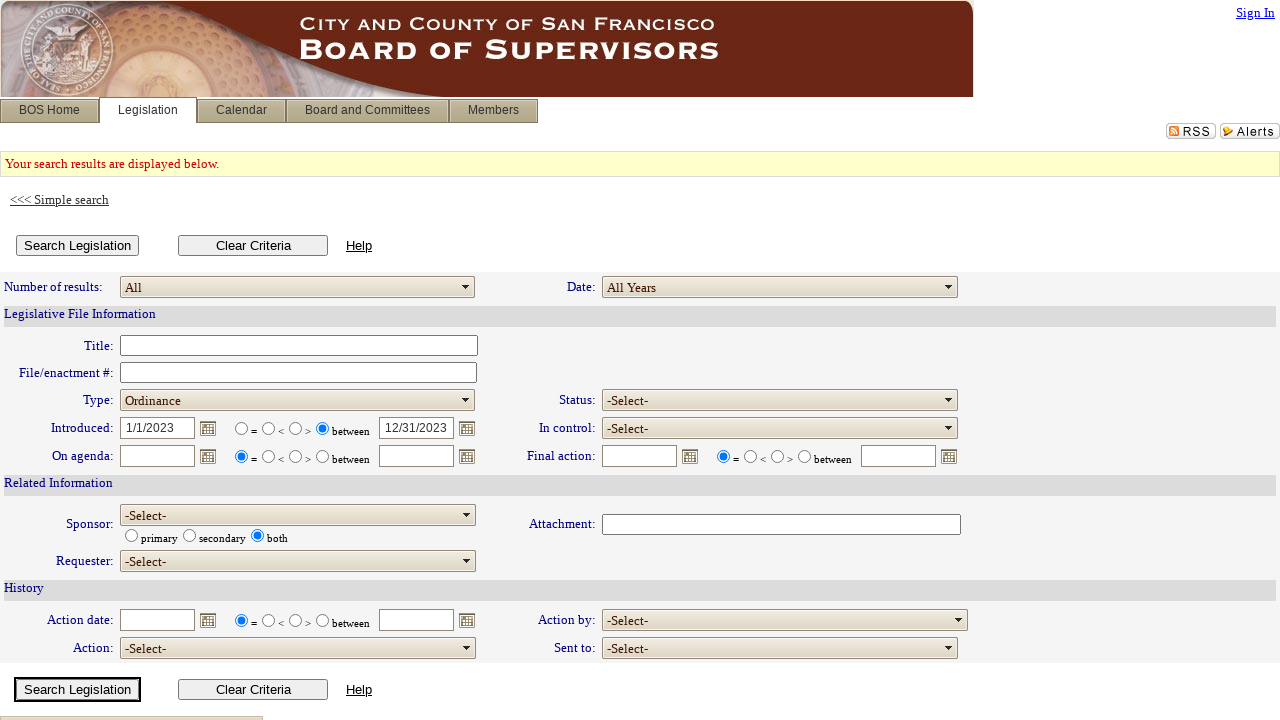

Search results menu loaded
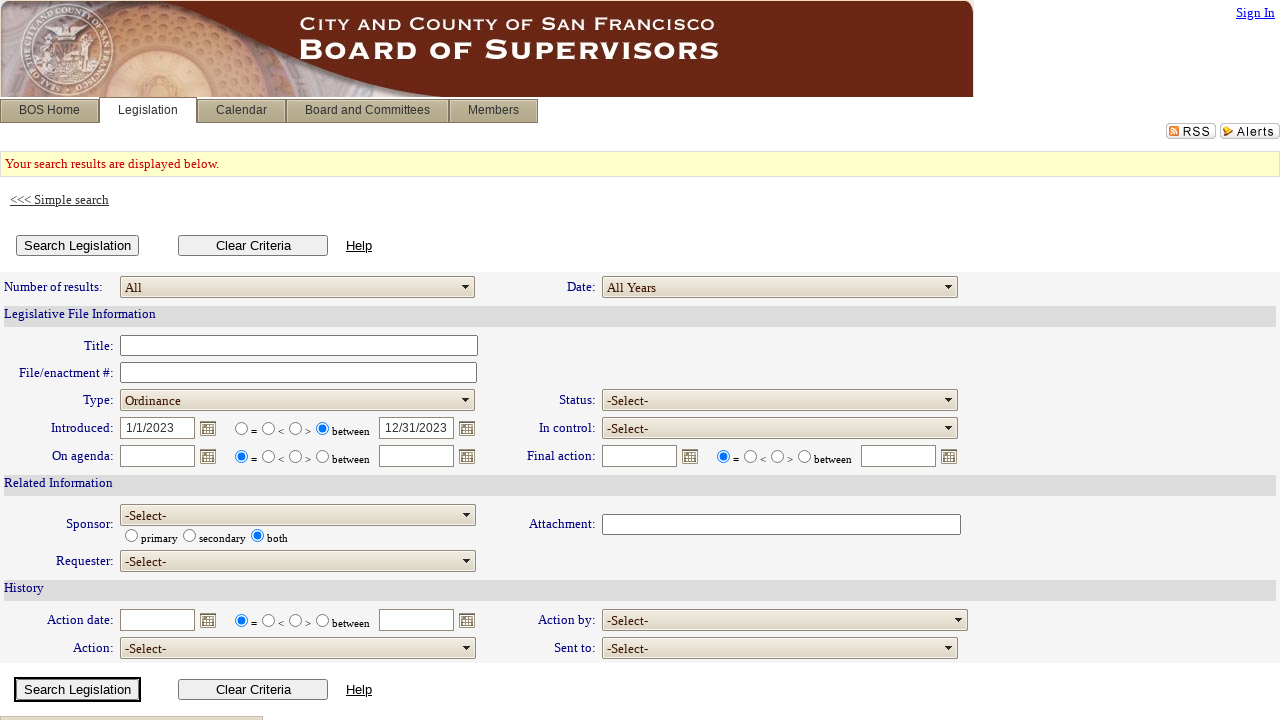

Legislation results table is displayed with paginated rows
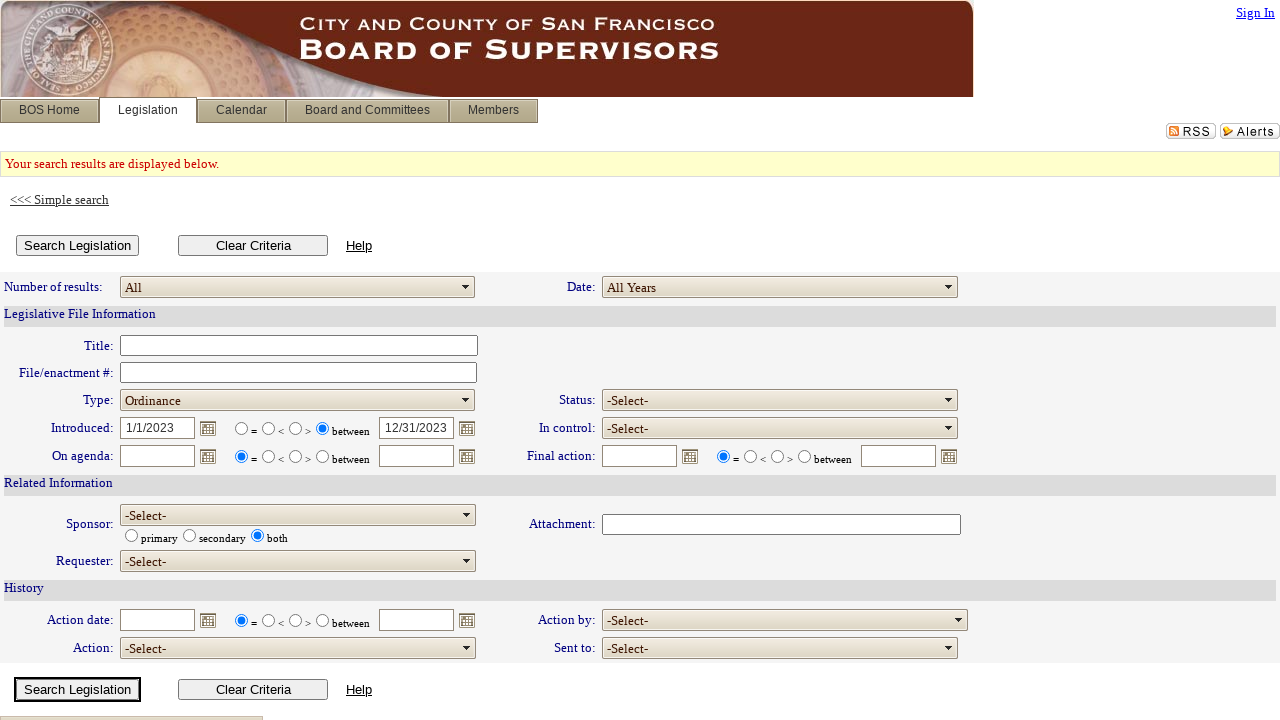

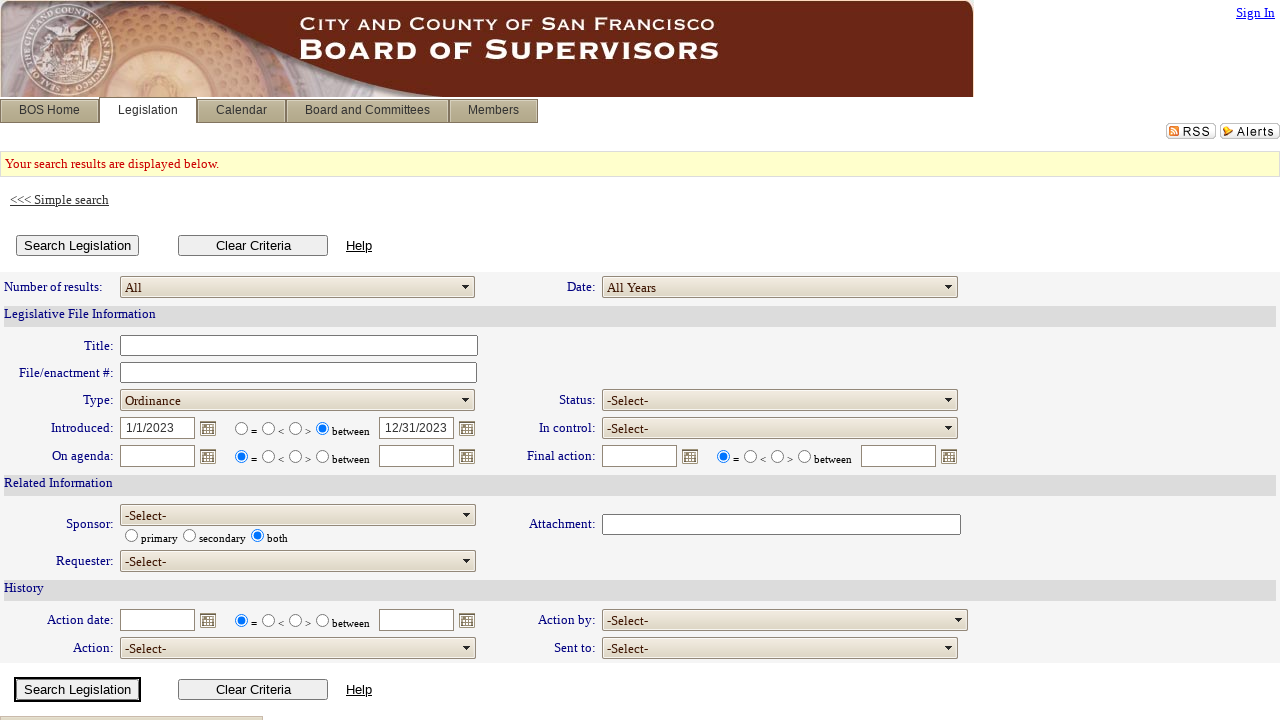